Tests alert handling by clicking the alert button and accepting the alert dialog

Starting URL: https://formy-project.herokuapp.com/switch-window

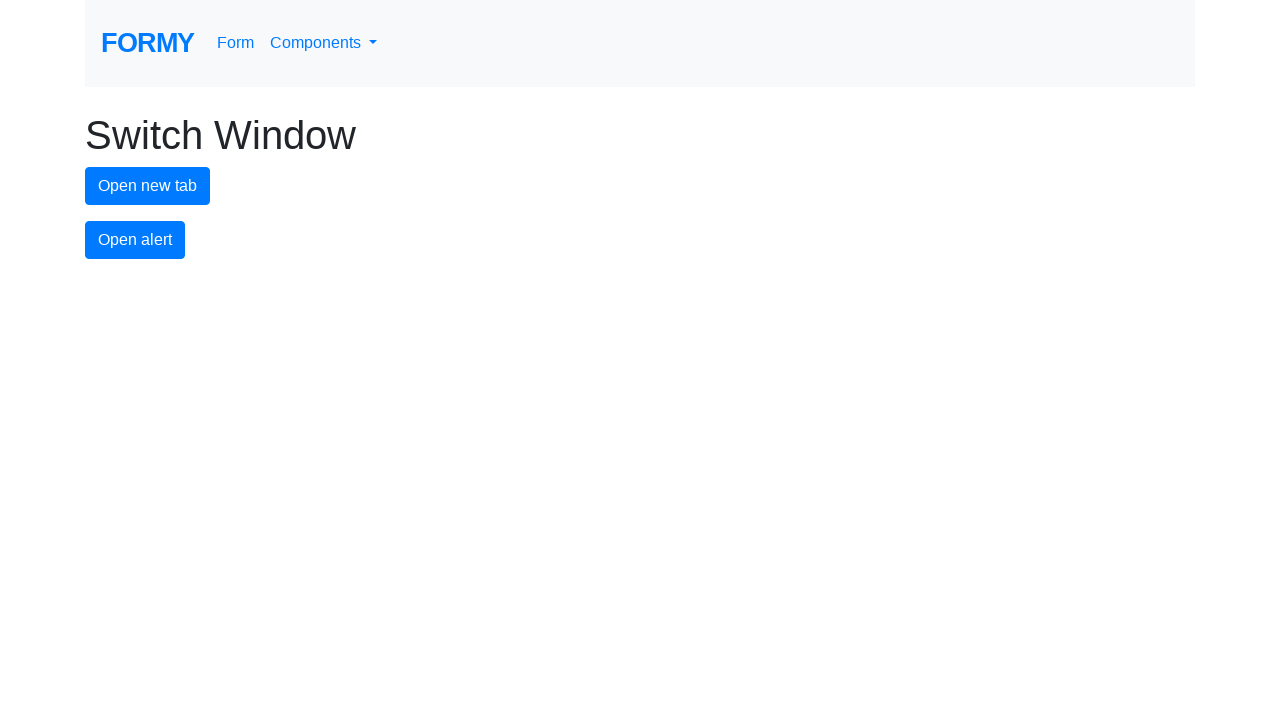

Set up dialog handler to accept alerts
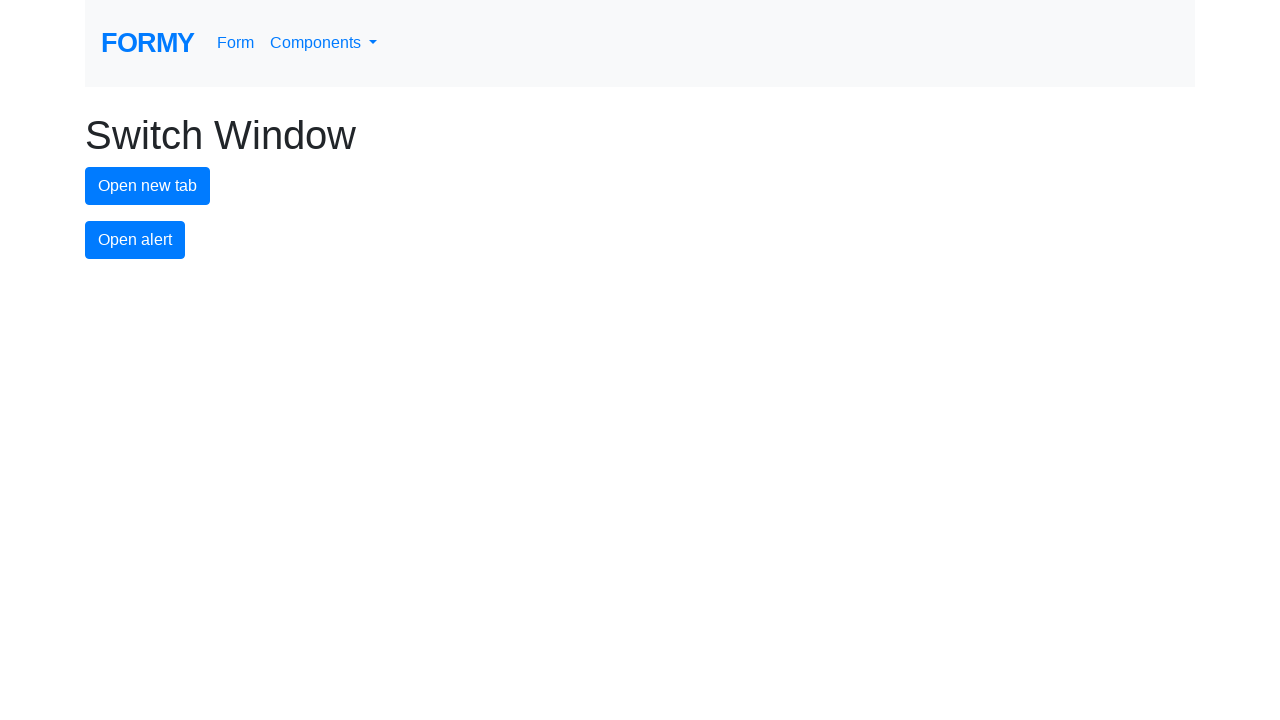

Clicked alert button to trigger alert dialog at (135, 240) on #alert-button
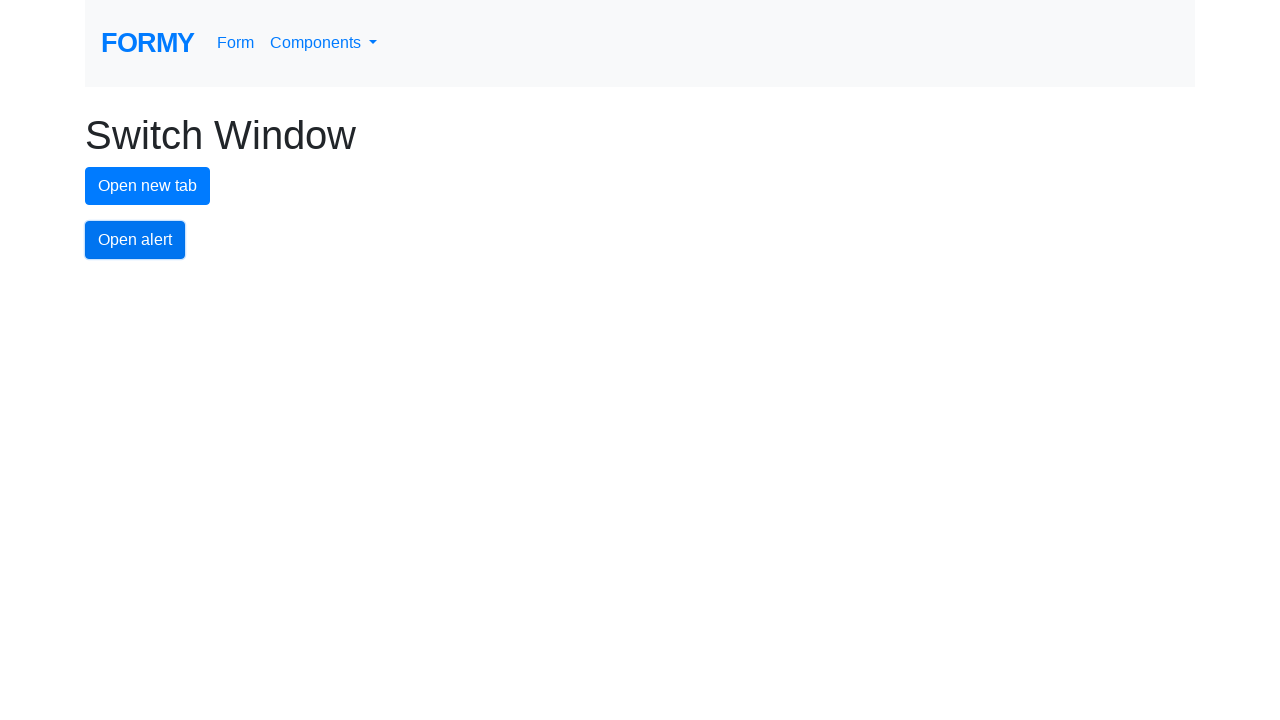

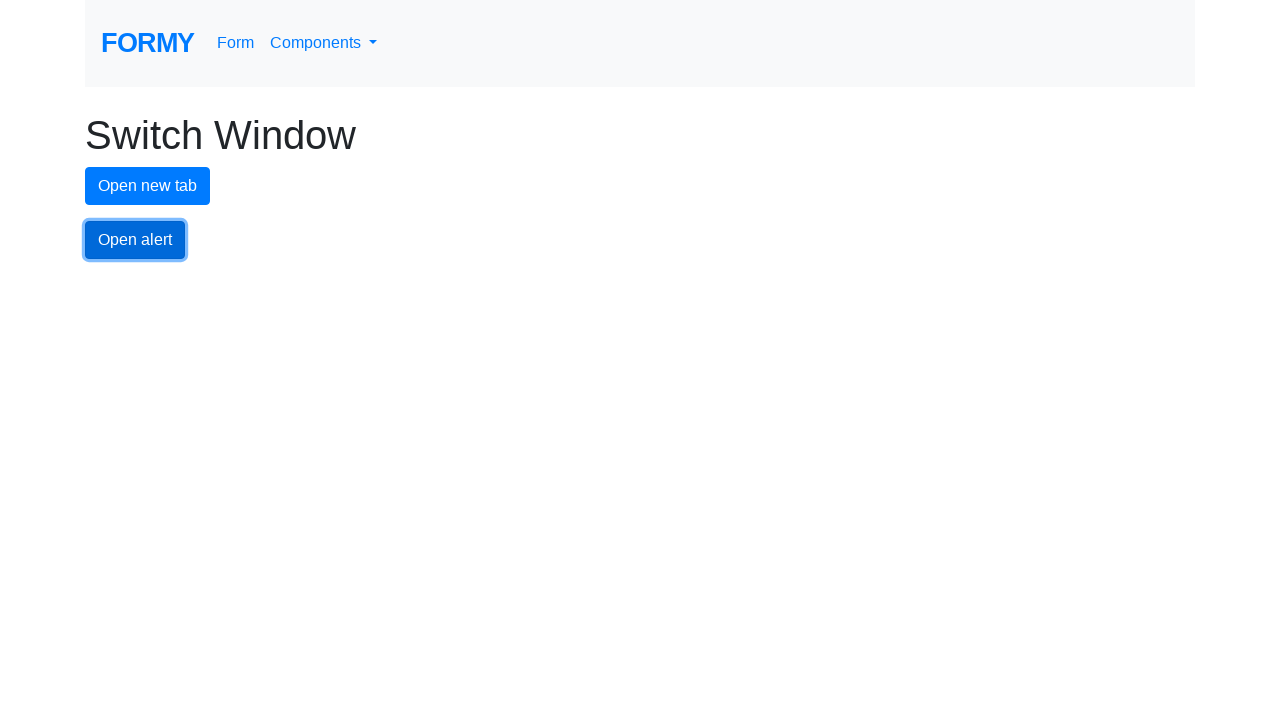